Tests AJAX functionality by clicking a button that triggers an asynchronous request and waiting for the success message to appear

Starting URL: http://uitestingplayground.com/ajax

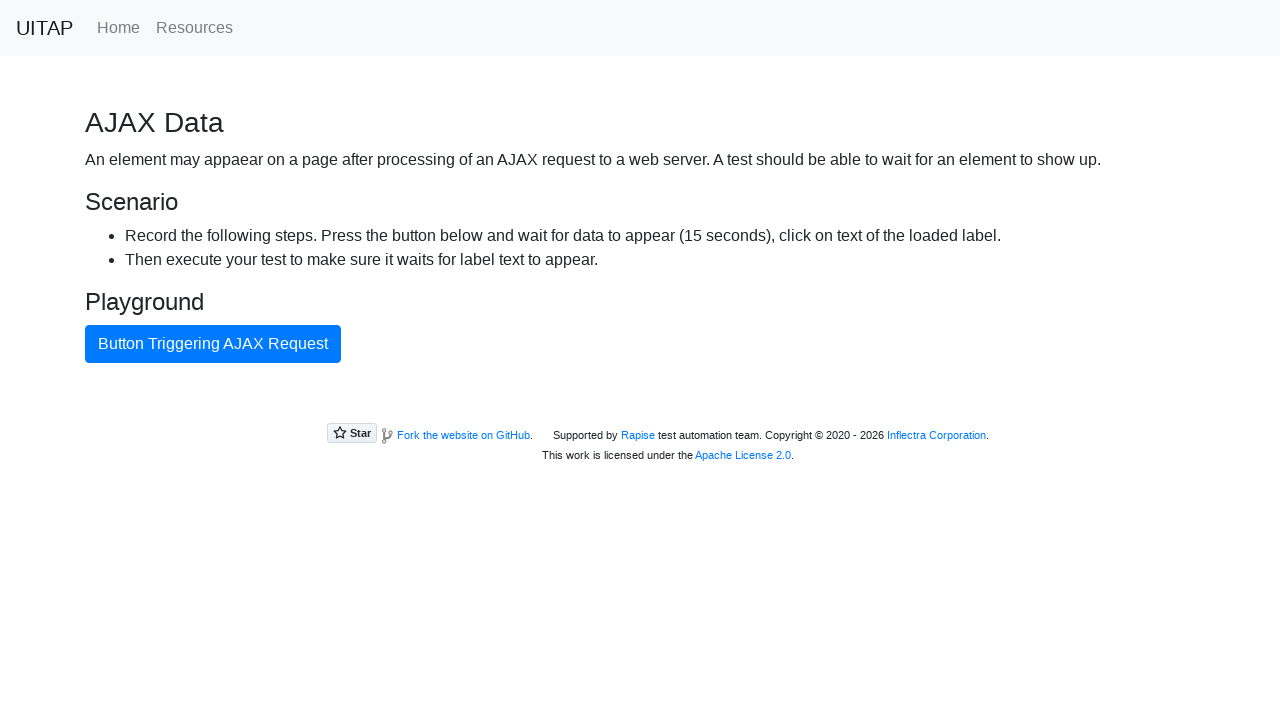

Clicked the AJAX button to trigger asynchronous request at (213, 344) on #ajaxButton
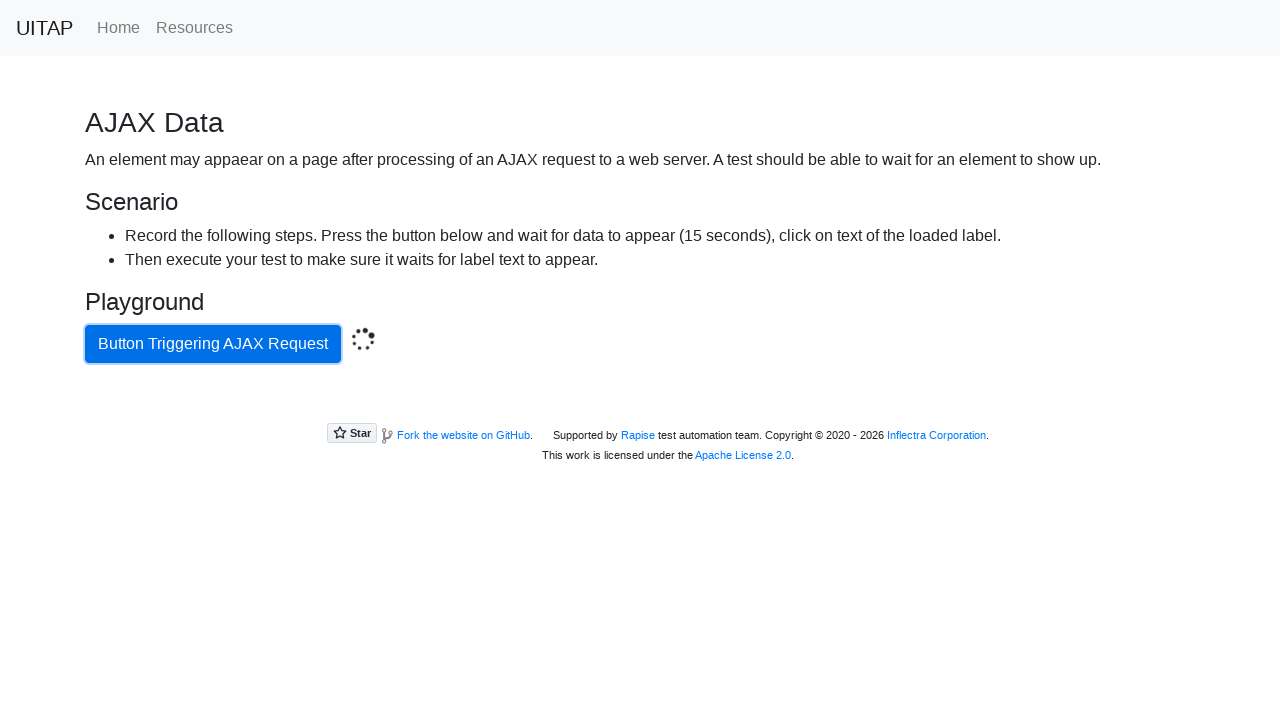

AJAX success message appeared after waiting up to 20 seconds
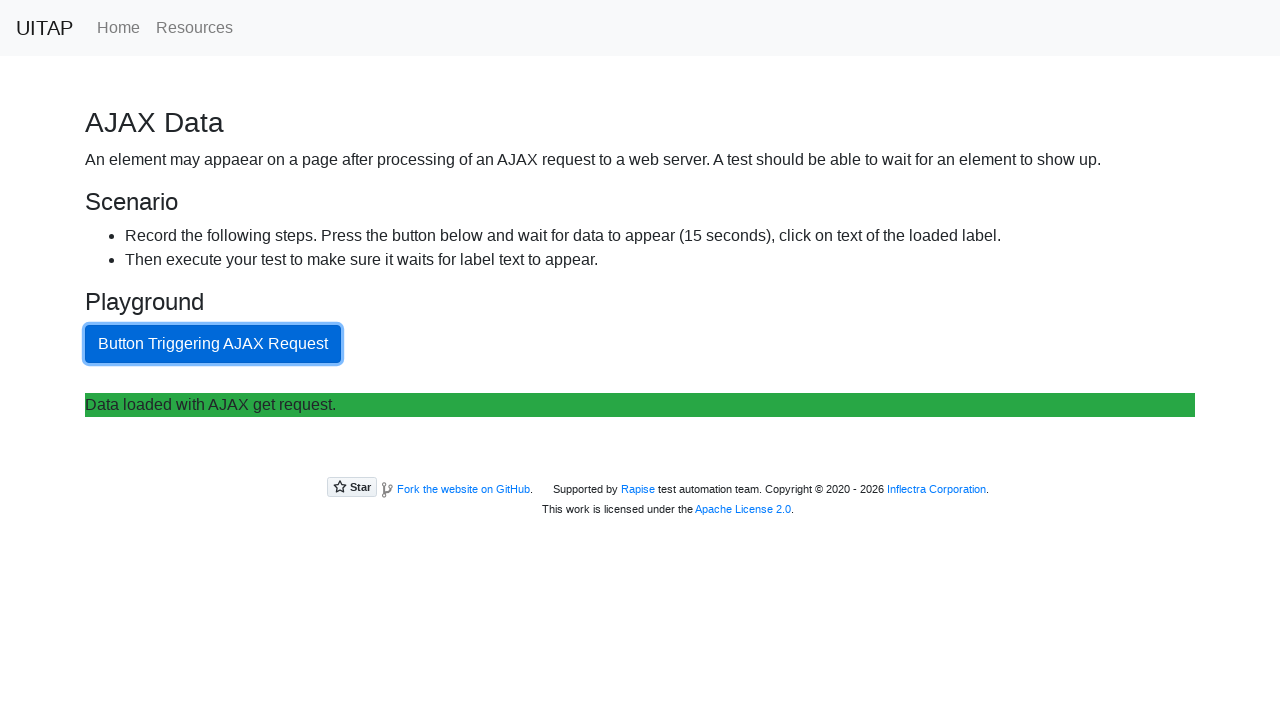

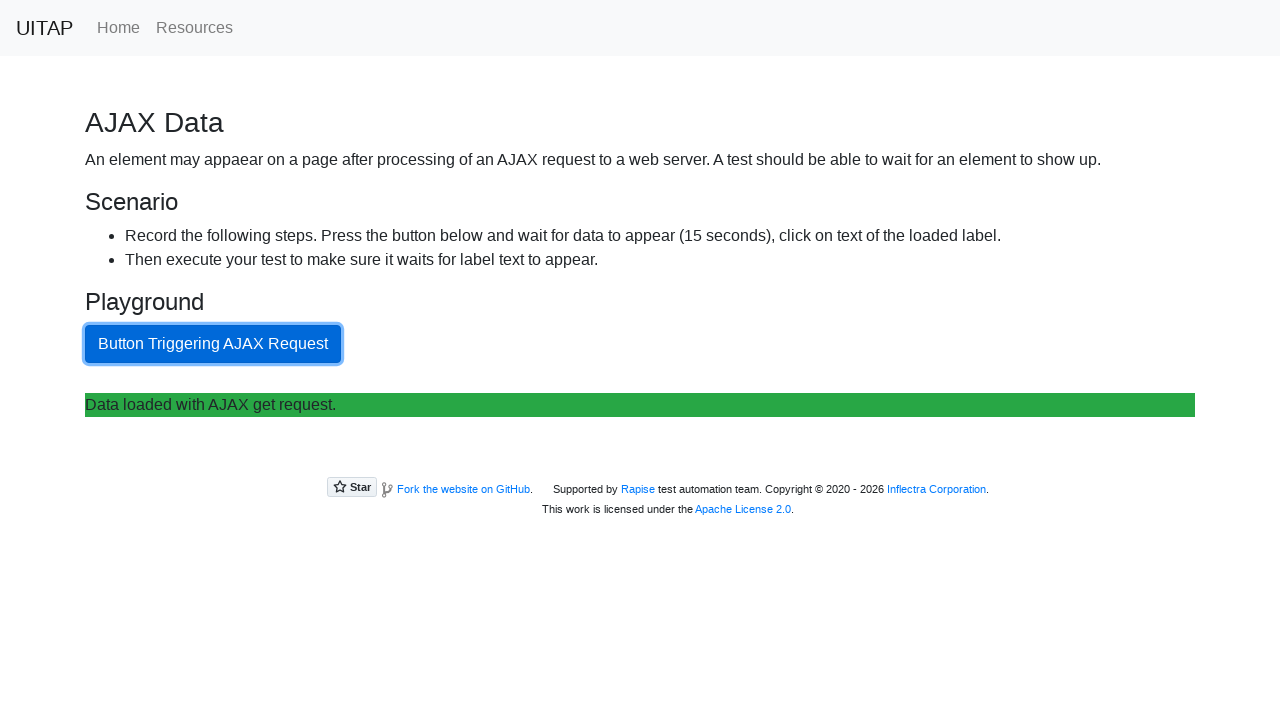